Navigates to the Demoblaze store website and validates that the page title equals "STORE"

Starting URL: https://www.demoblaze.com/

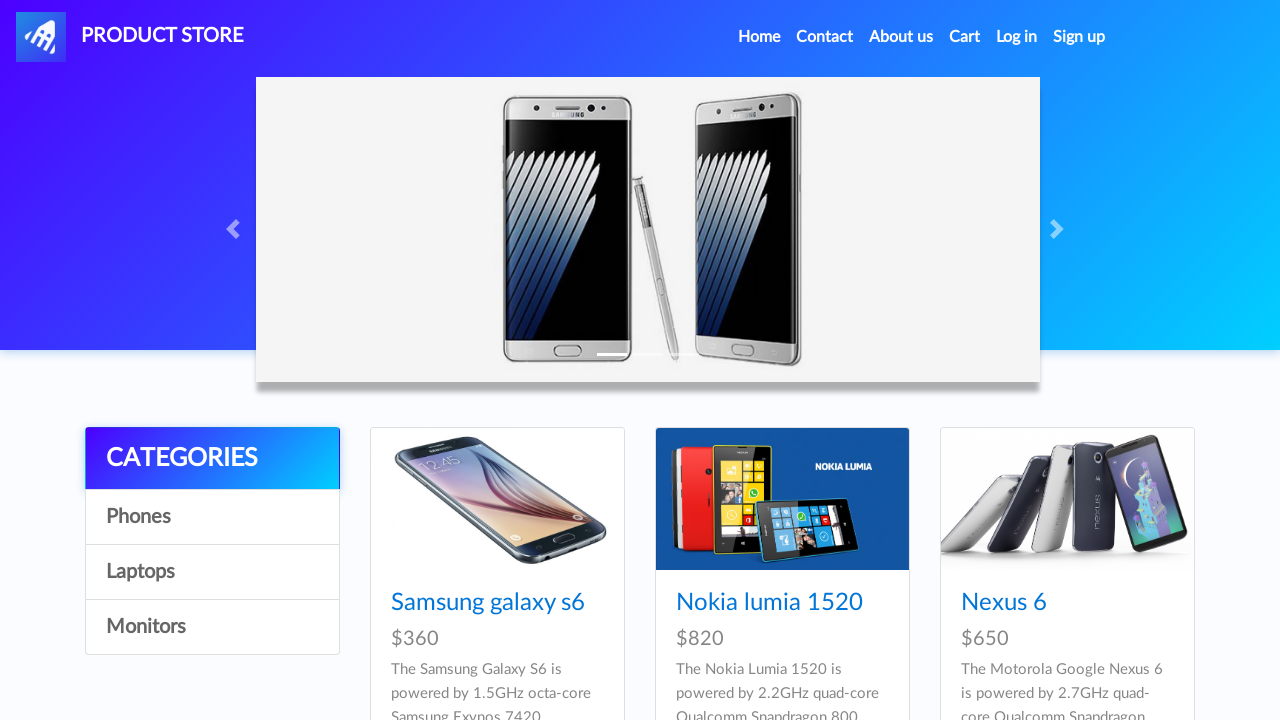

Navigated to Demoblaze store website
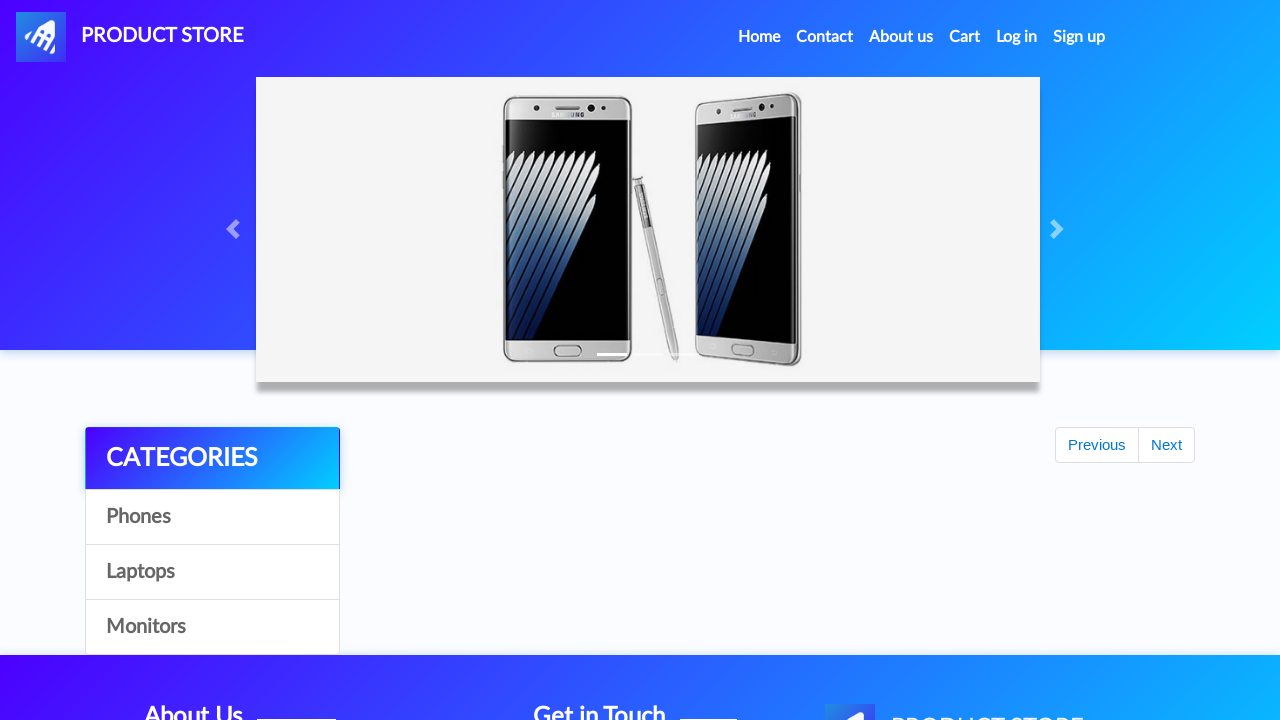

Page loaded and DOM content is ready
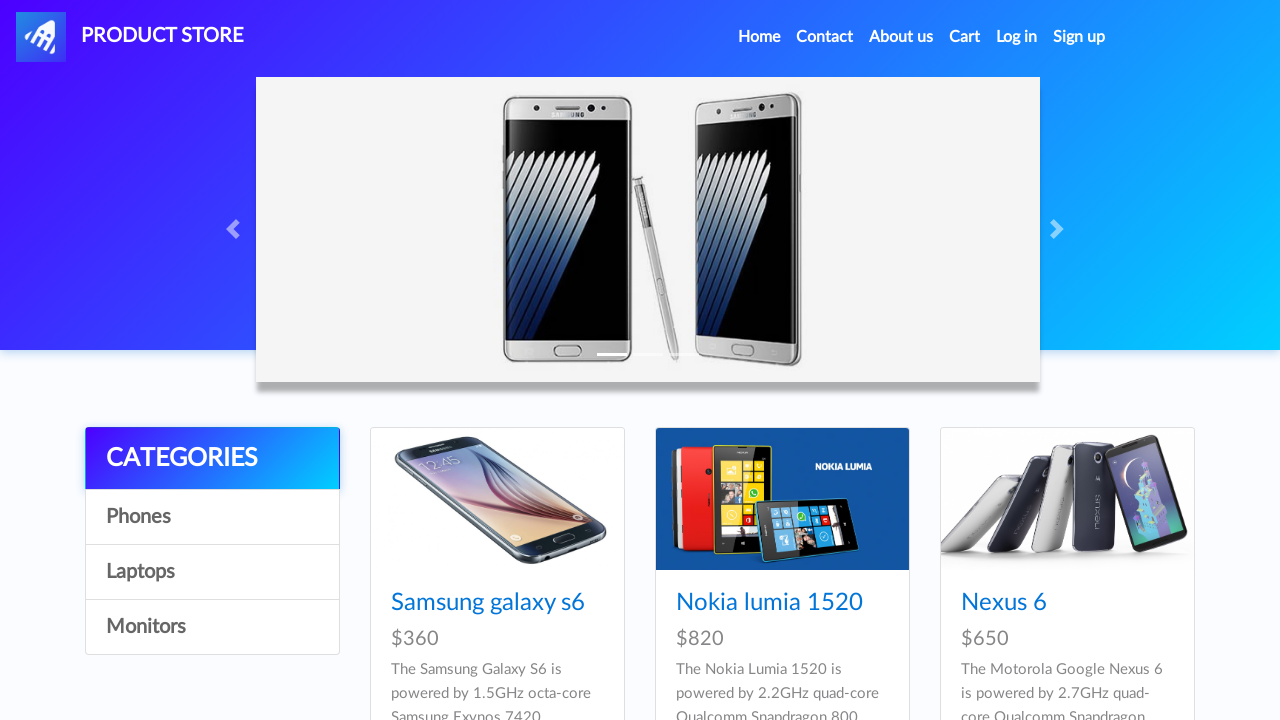

Retrieved page title: 'STORE'
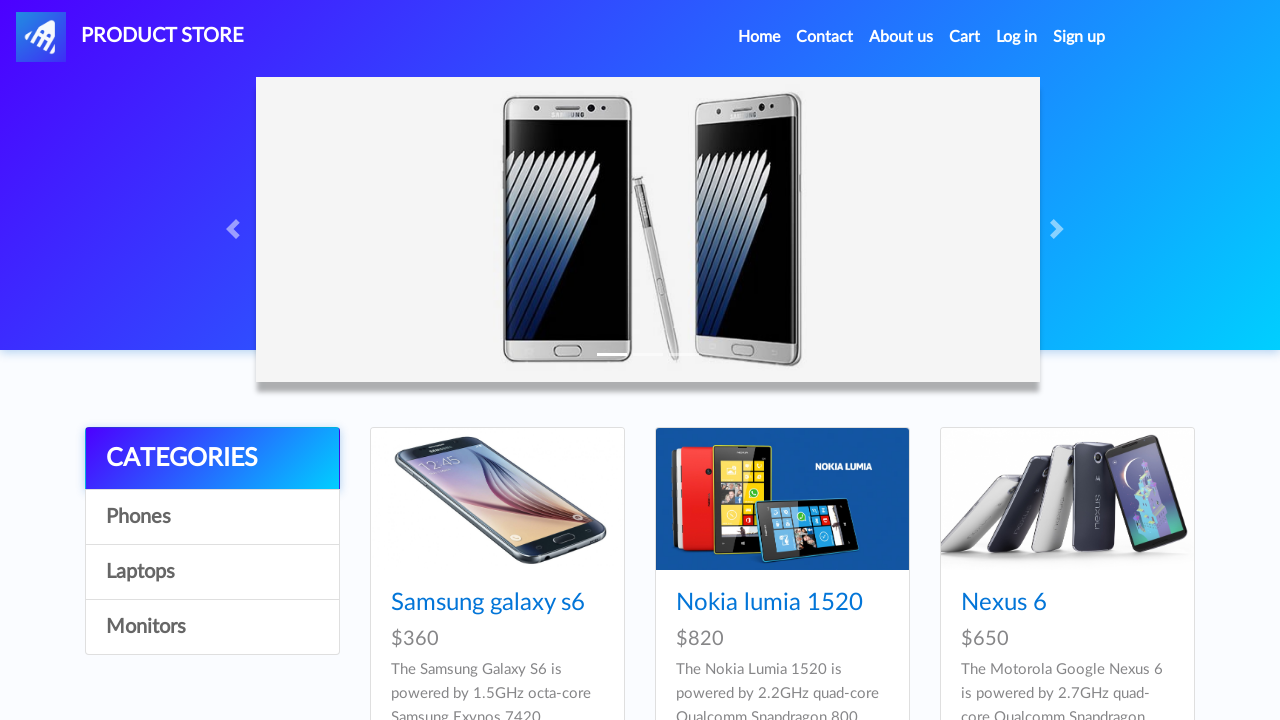

Page title validation passed - title equals 'STORE'
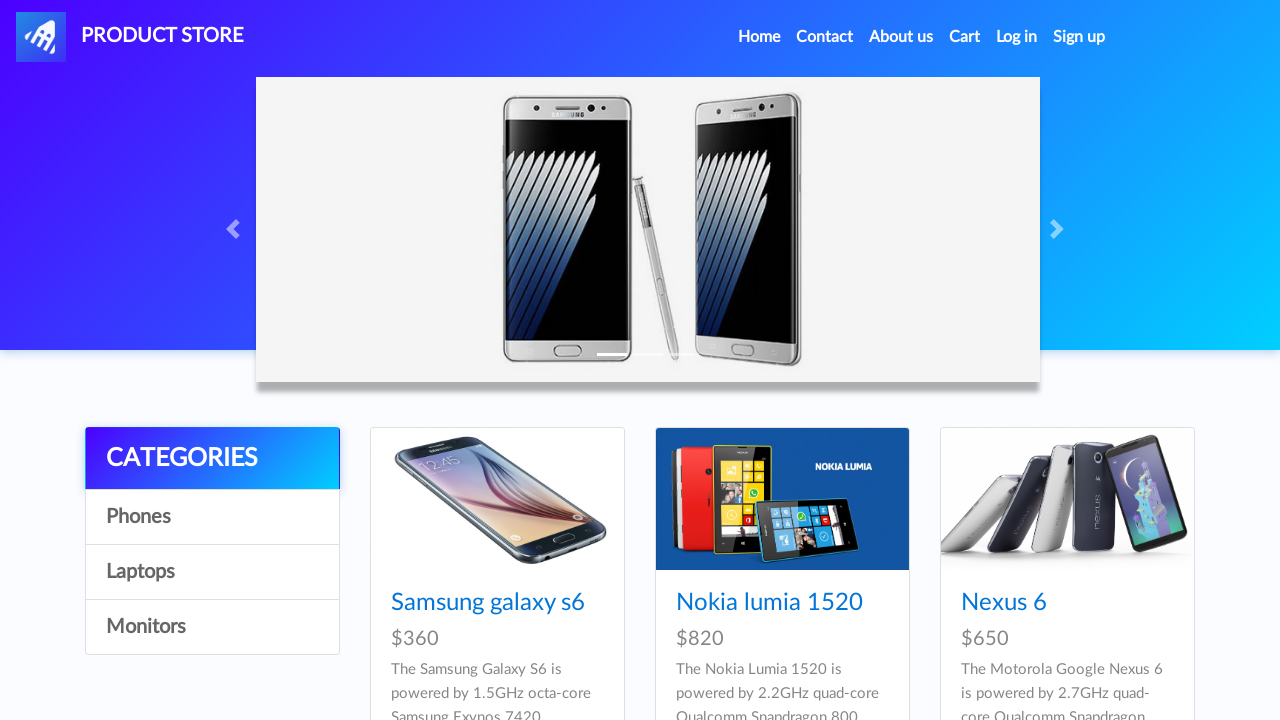

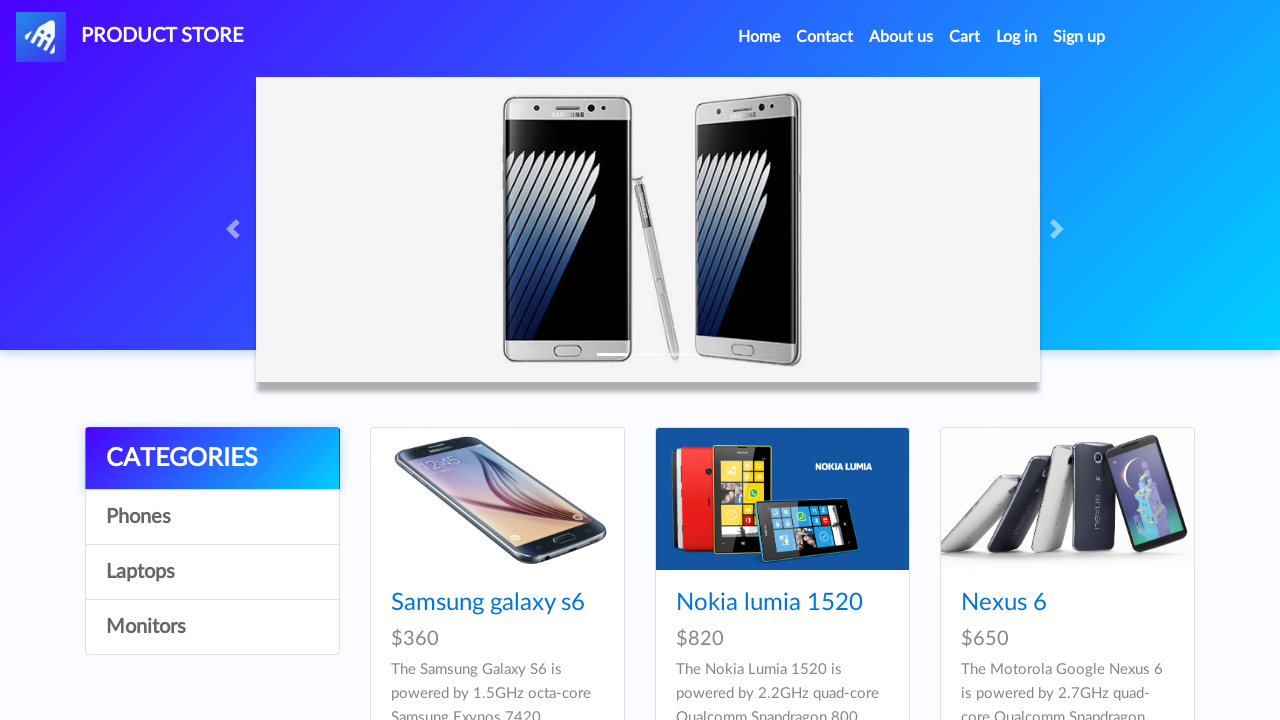